Navigates to Simplilearn website and waits for the page to load

Starting URL: https://www.simplilearn.com/

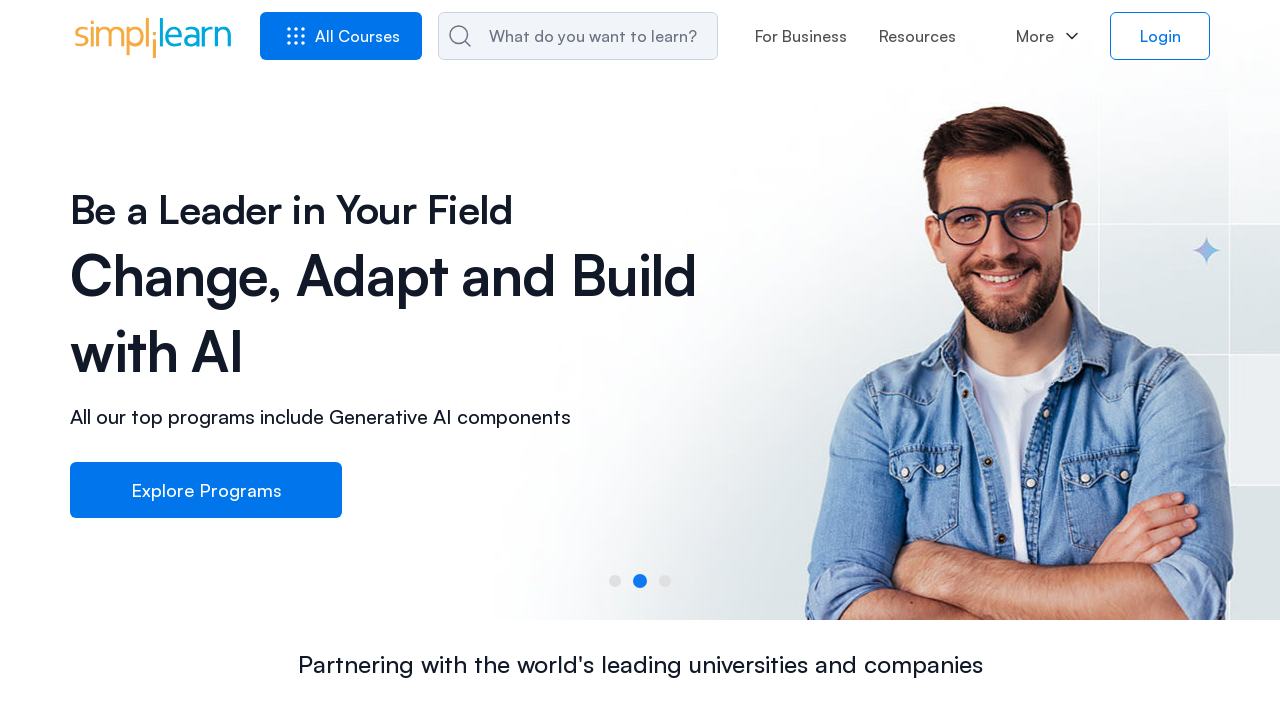

Navigated to Simplilearn website
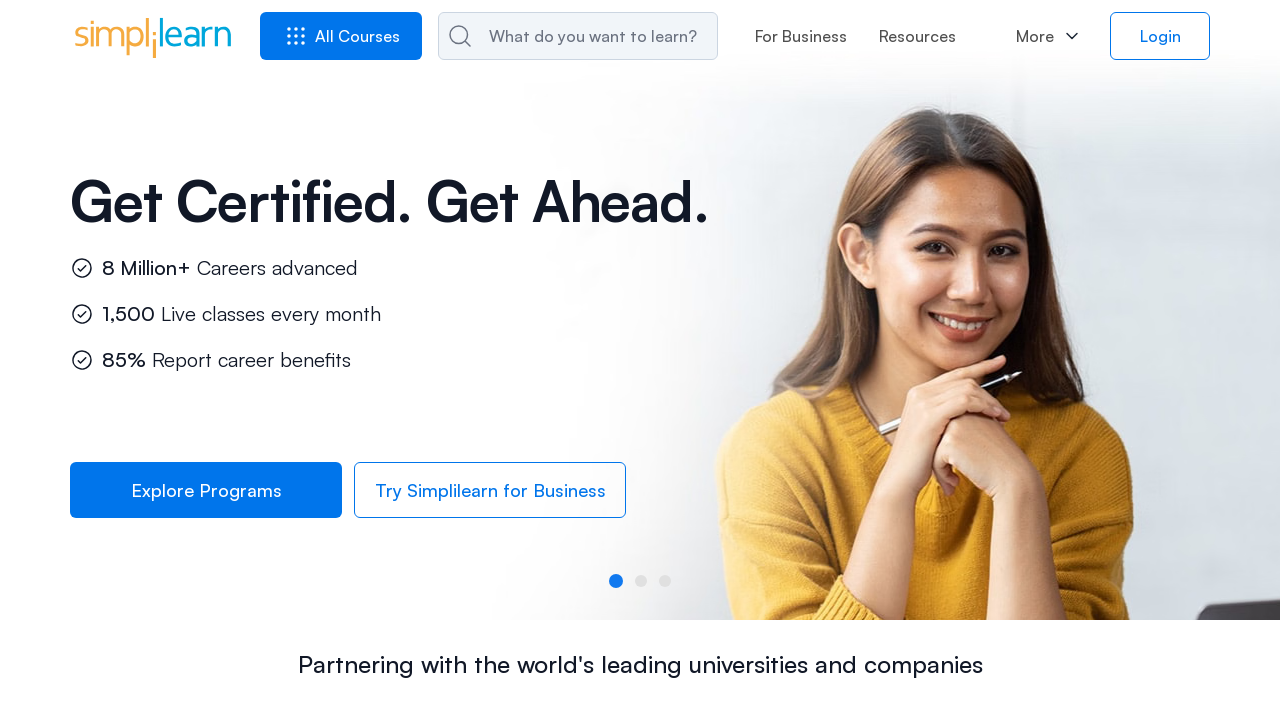

Page fully loaded - DOM content ready
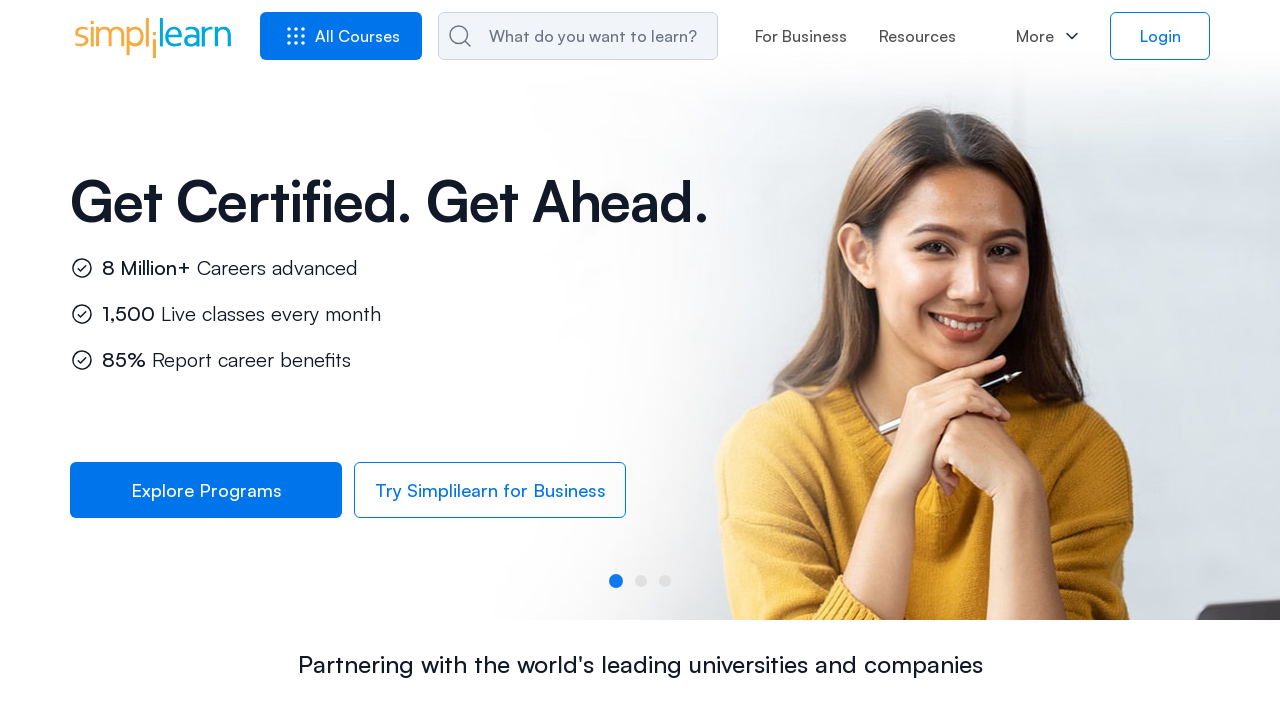

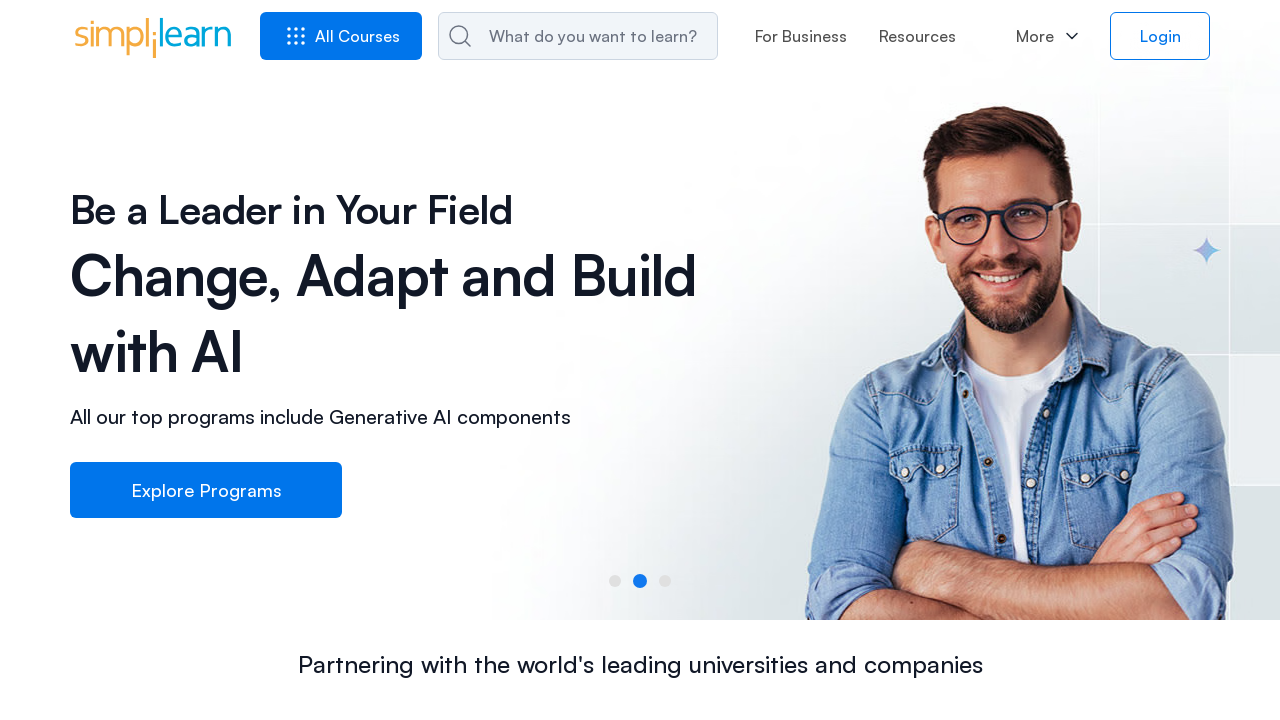